Tests that edits are cancelled when pressing Escape key

Starting URL: https://demo.playwright.dev/todomvc

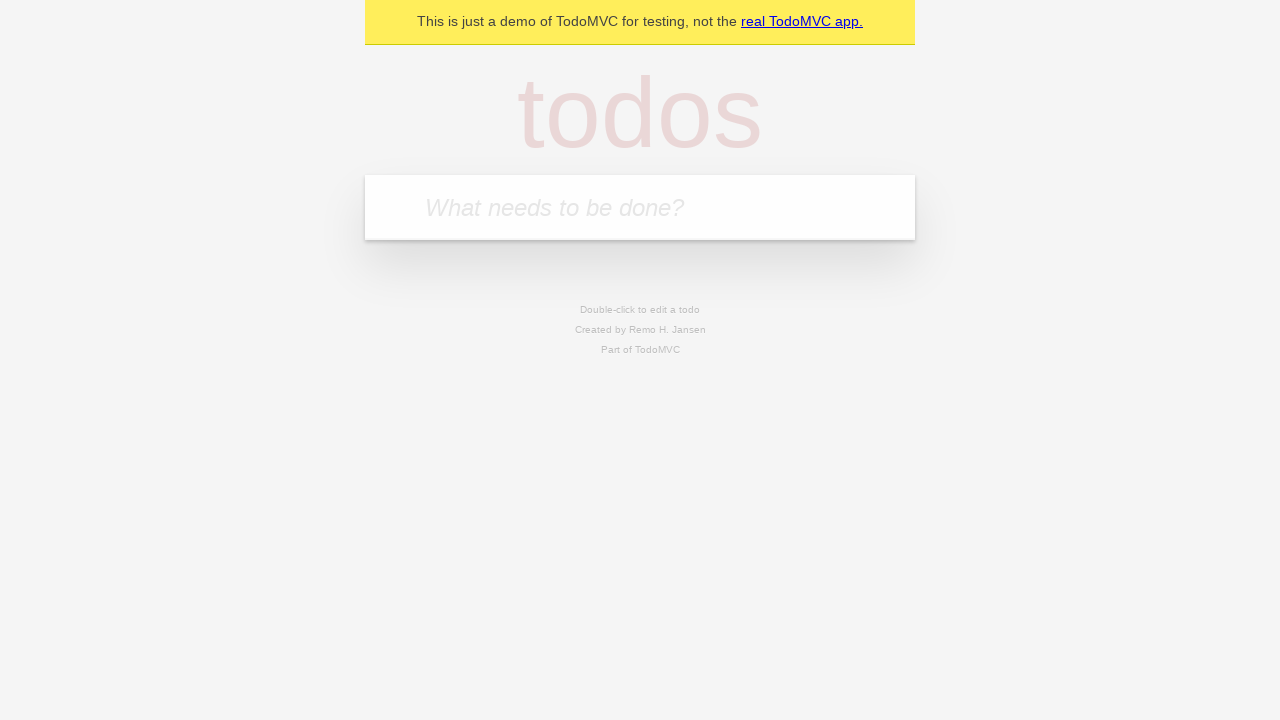

Filled todo input with 'teach' on internal:attr=[placeholder="What needs to be done?"i]
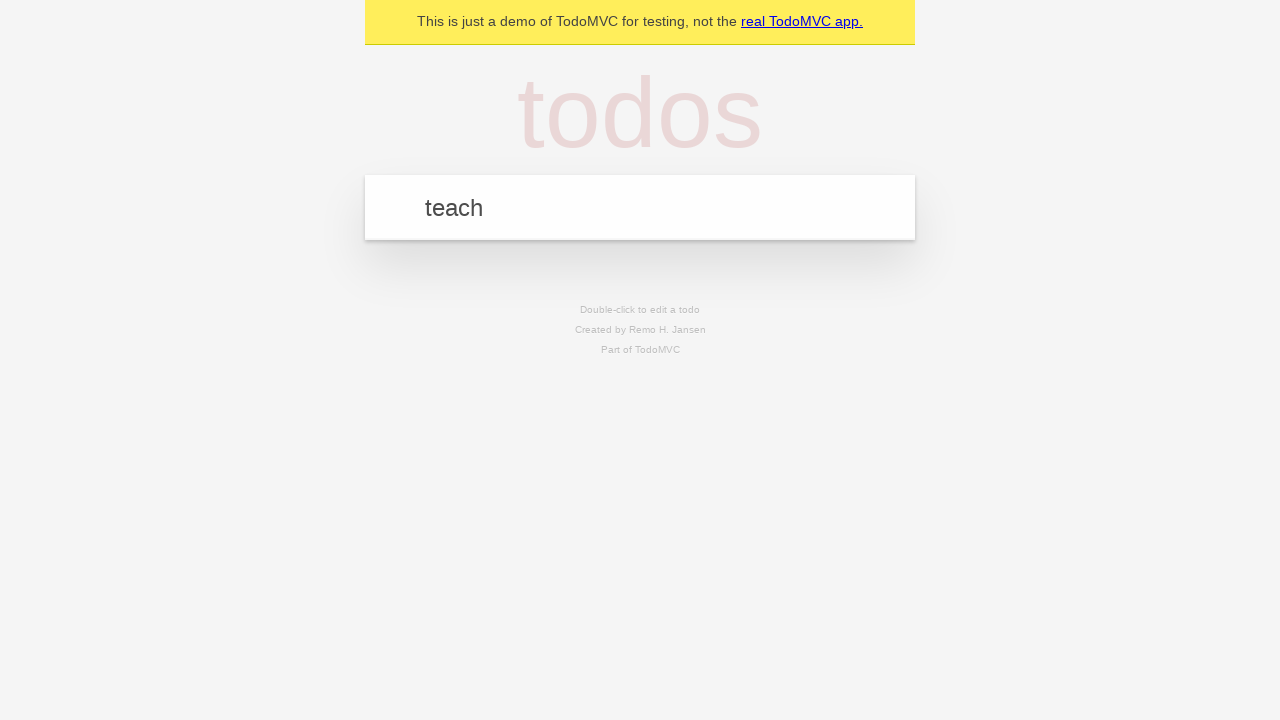

Pressed Enter to add 'teach' todo on internal:attr=[placeholder="What needs to be done?"i]
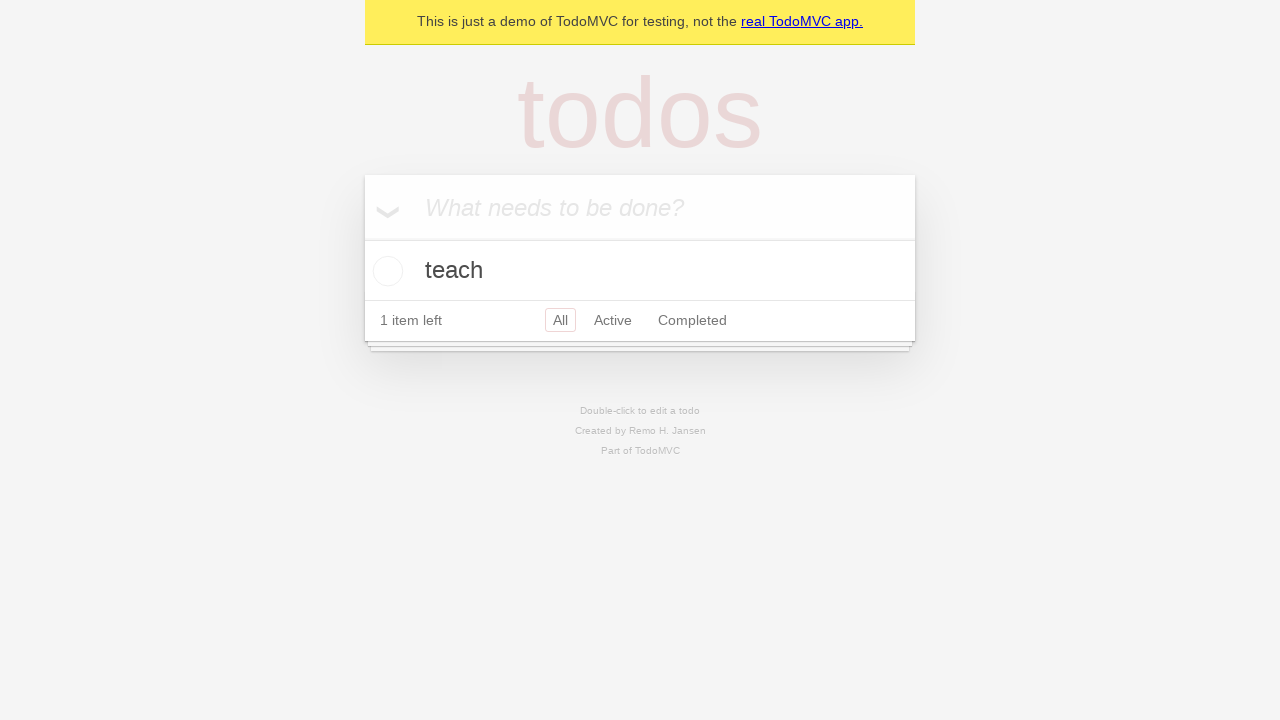

Filled todo input with 'study' on internal:attr=[placeholder="What needs to be done?"i]
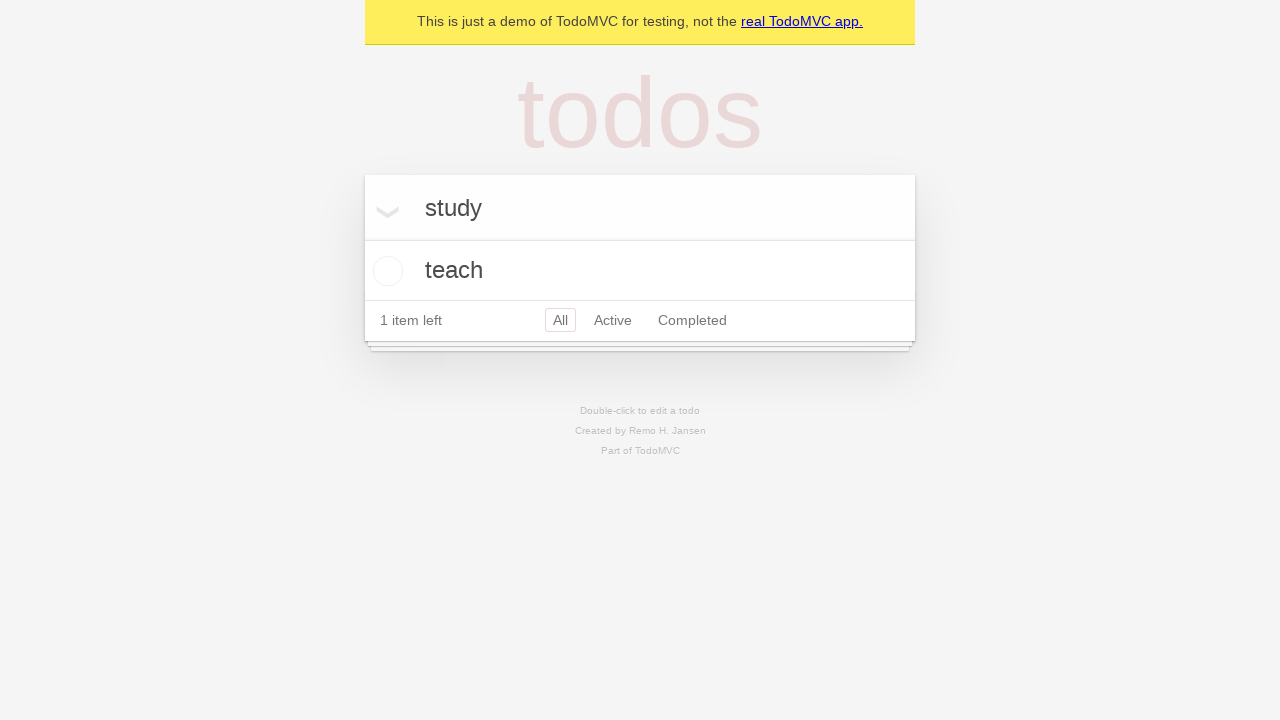

Pressed Enter to add 'study' todo on internal:attr=[placeholder="What needs to be done?"i]
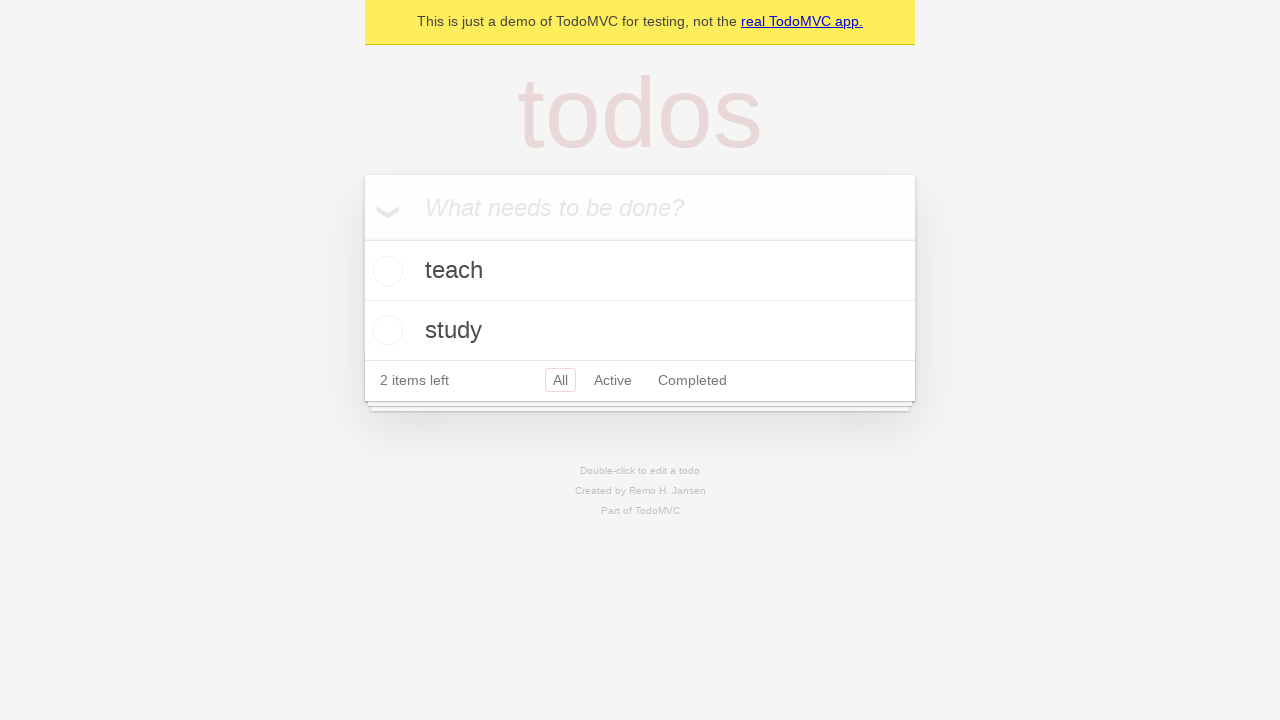

Filled todo input with 'repeat' on internal:attr=[placeholder="What needs to be done?"i]
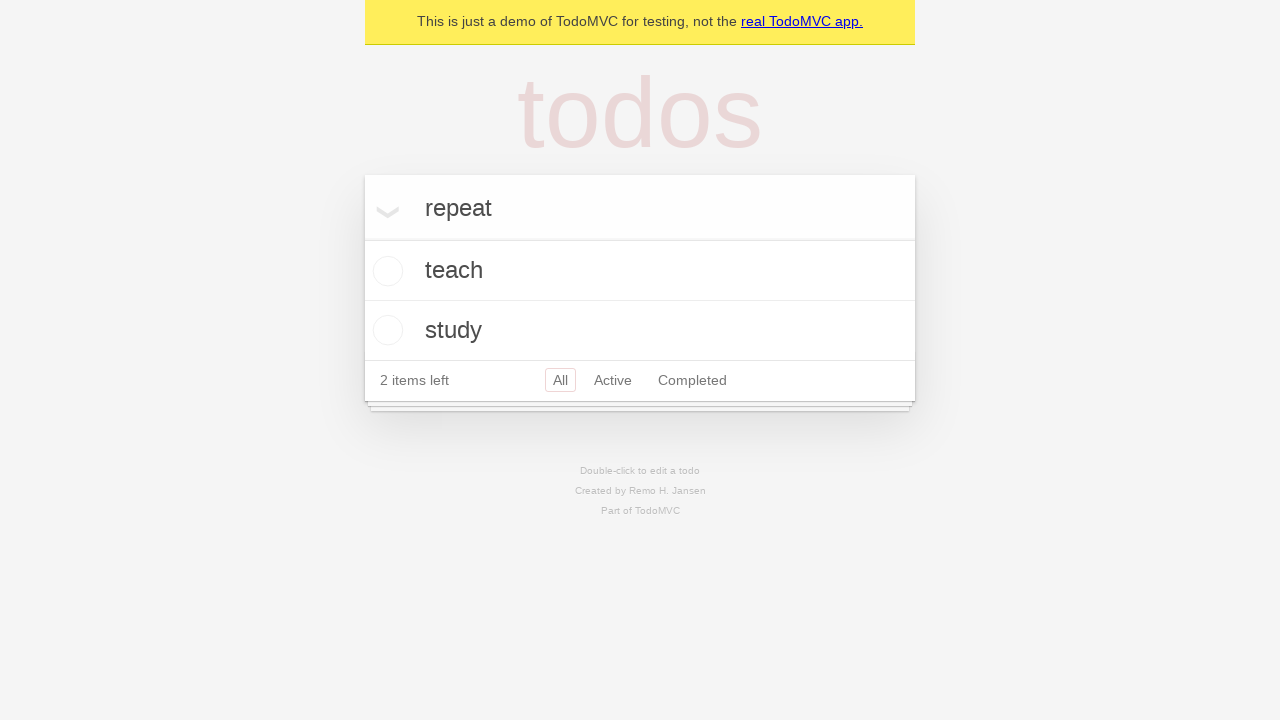

Pressed Enter to add 'repeat' todo on internal:attr=[placeholder="What needs to be done?"i]
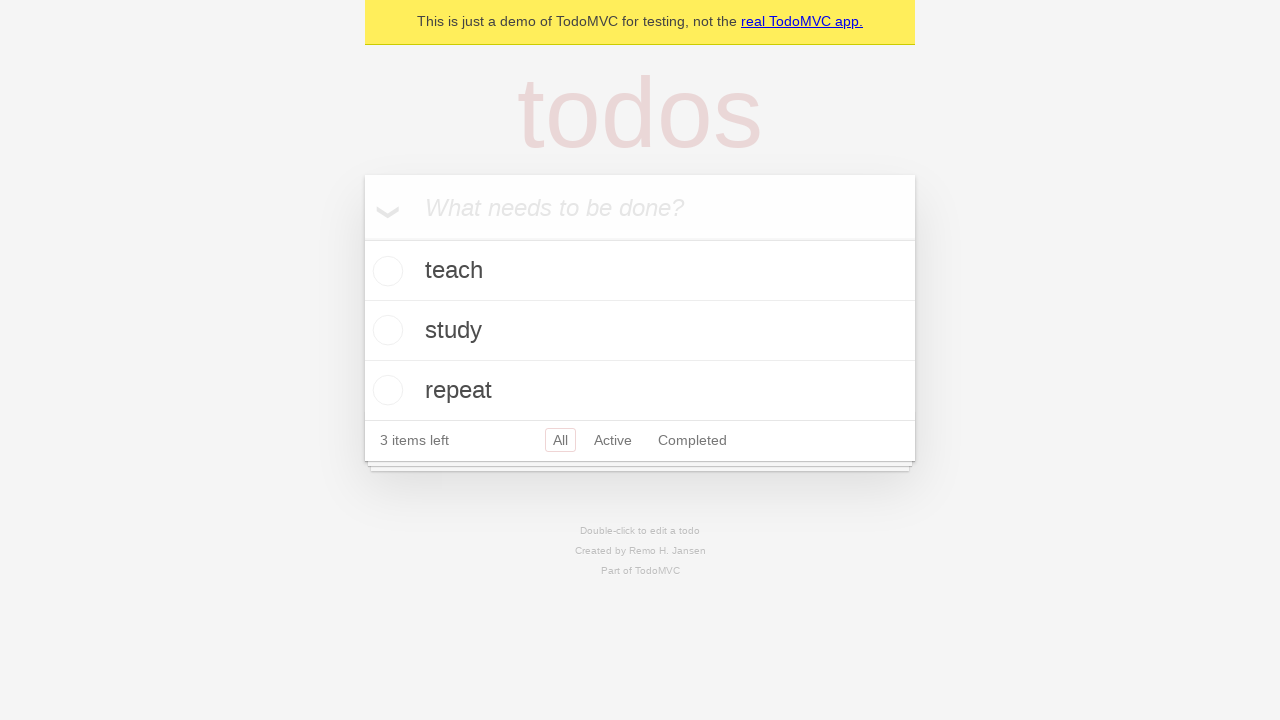

Double-clicked second todo to enter edit mode at (640, 331) on internal:testid=[data-testid="todo-item"s] >> nth=1
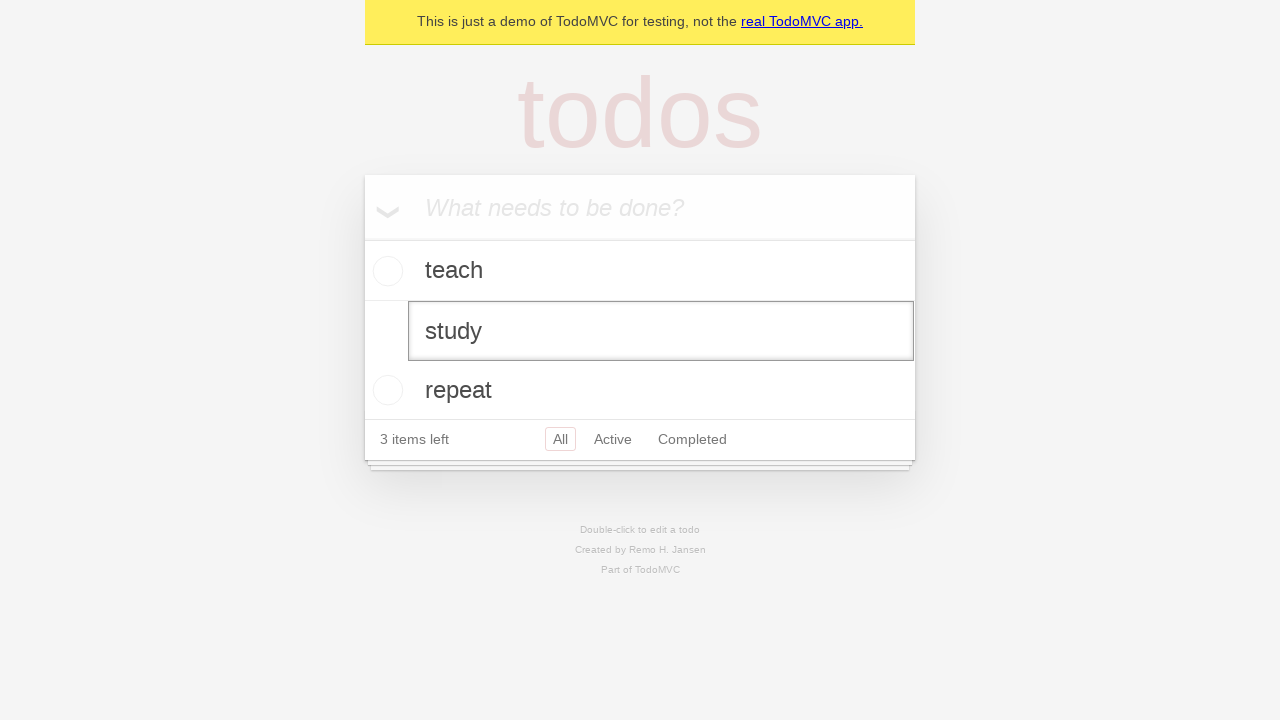

Filled edit field with 'buy some sausages' on internal:testid=[data-testid="todo-item"s] >> nth=1 >> internal:role=textbox[nam
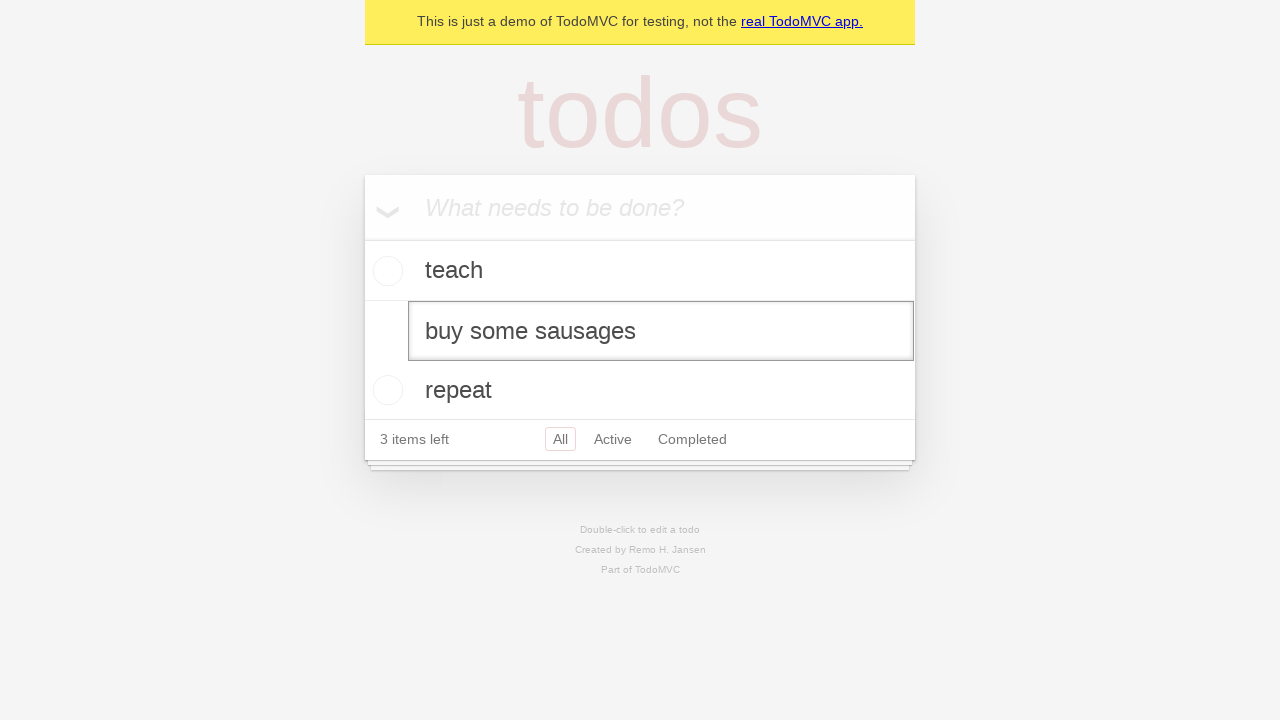

Pressed Escape to cancel edits on internal:testid=[data-testid="todo-item"s] >> nth=1 >> internal:role=textbox[nam
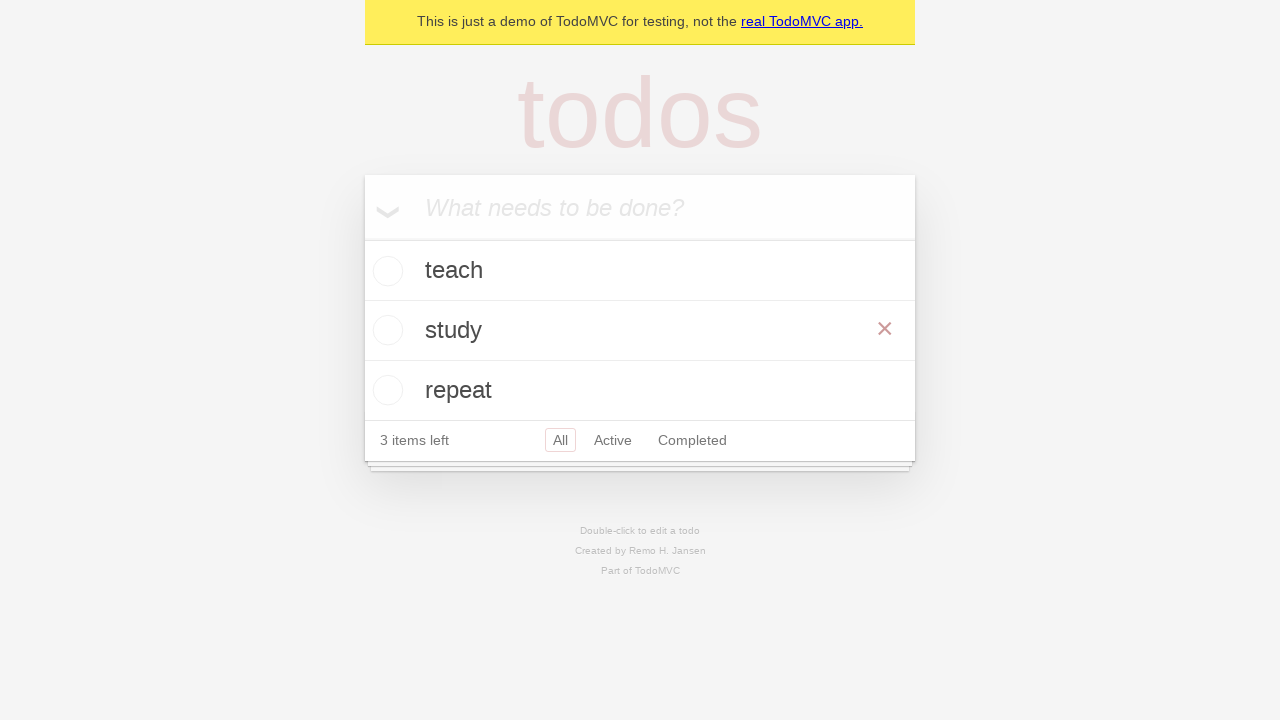

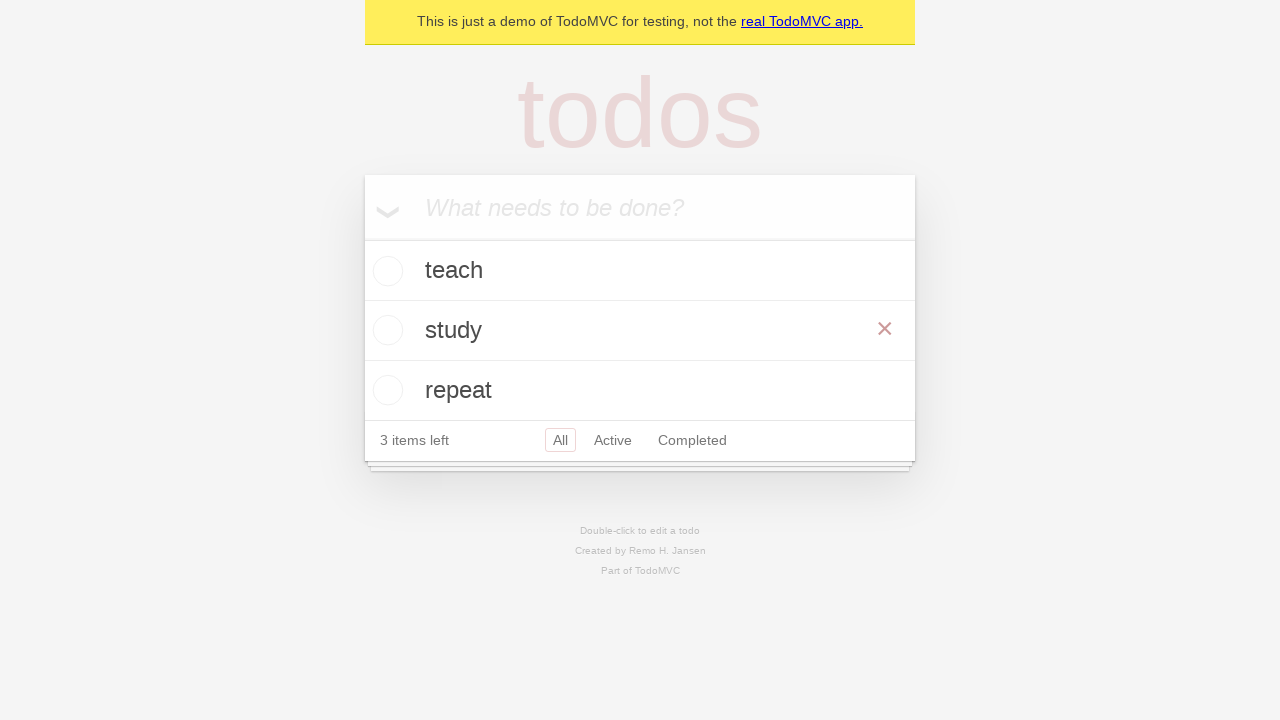